Tests multiple window handling with a browser-agnostic approach by tracking window handles before and after clicking a link, then identifying the new window by comparing handle sets.

Starting URL: http://the-internet.herokuapp.com/windows

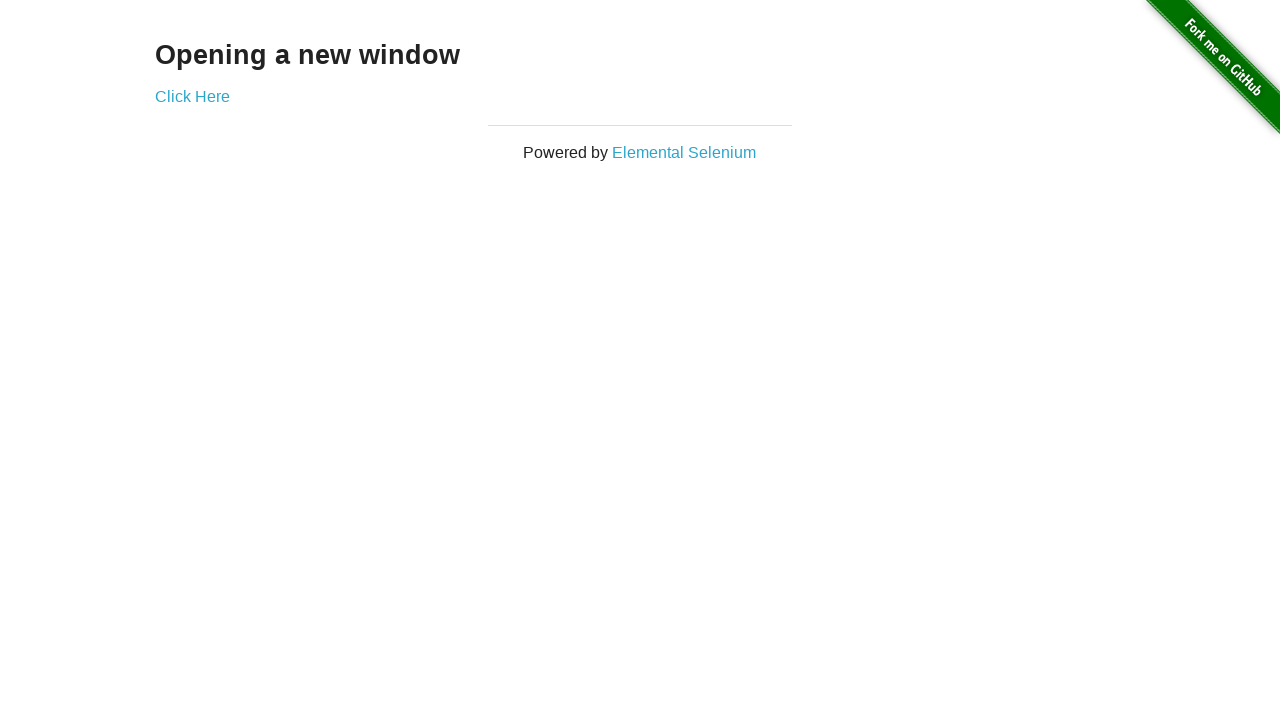

Stored initial page handles before clicking link
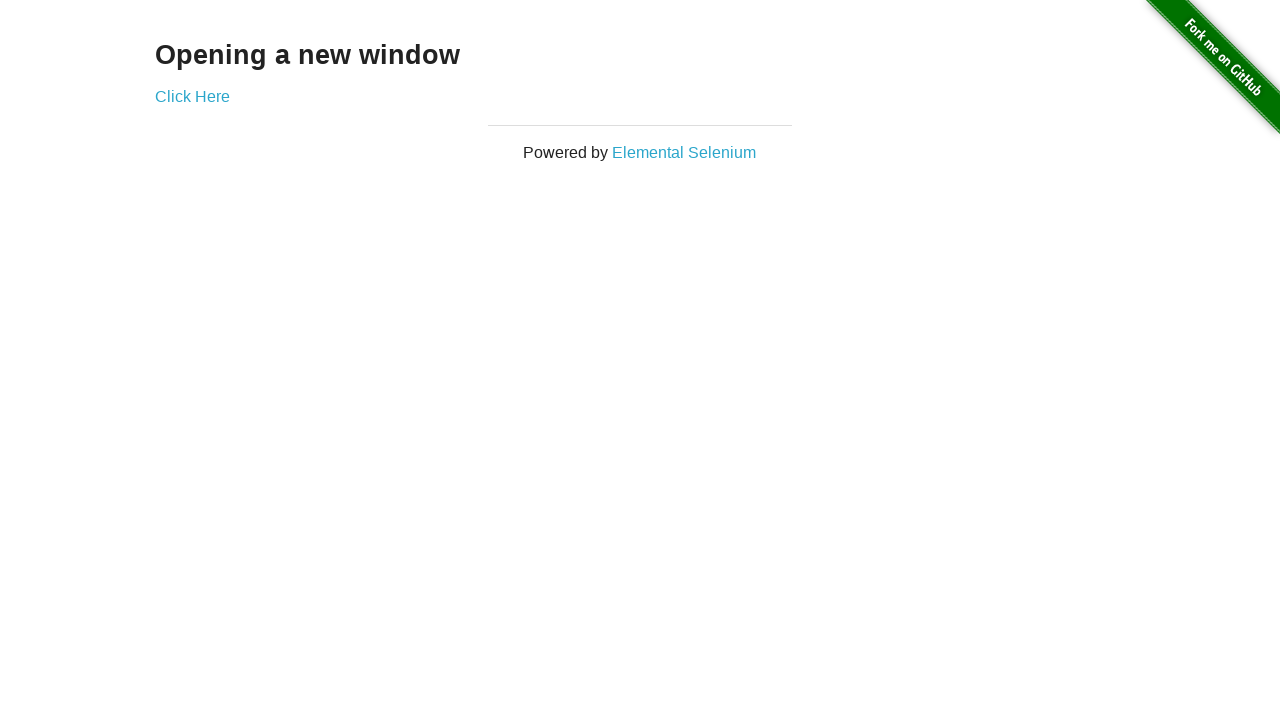

Clicked link to open new window at (192, 96) on .example a
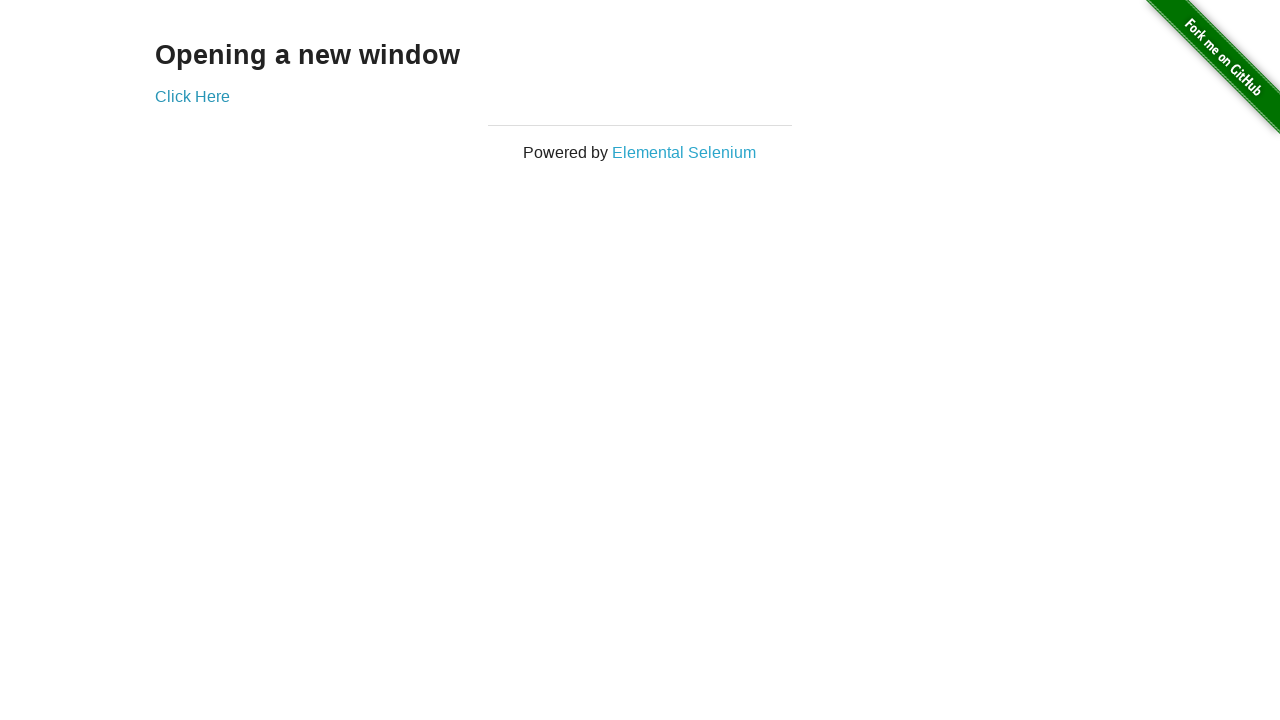

Waited for new window to open
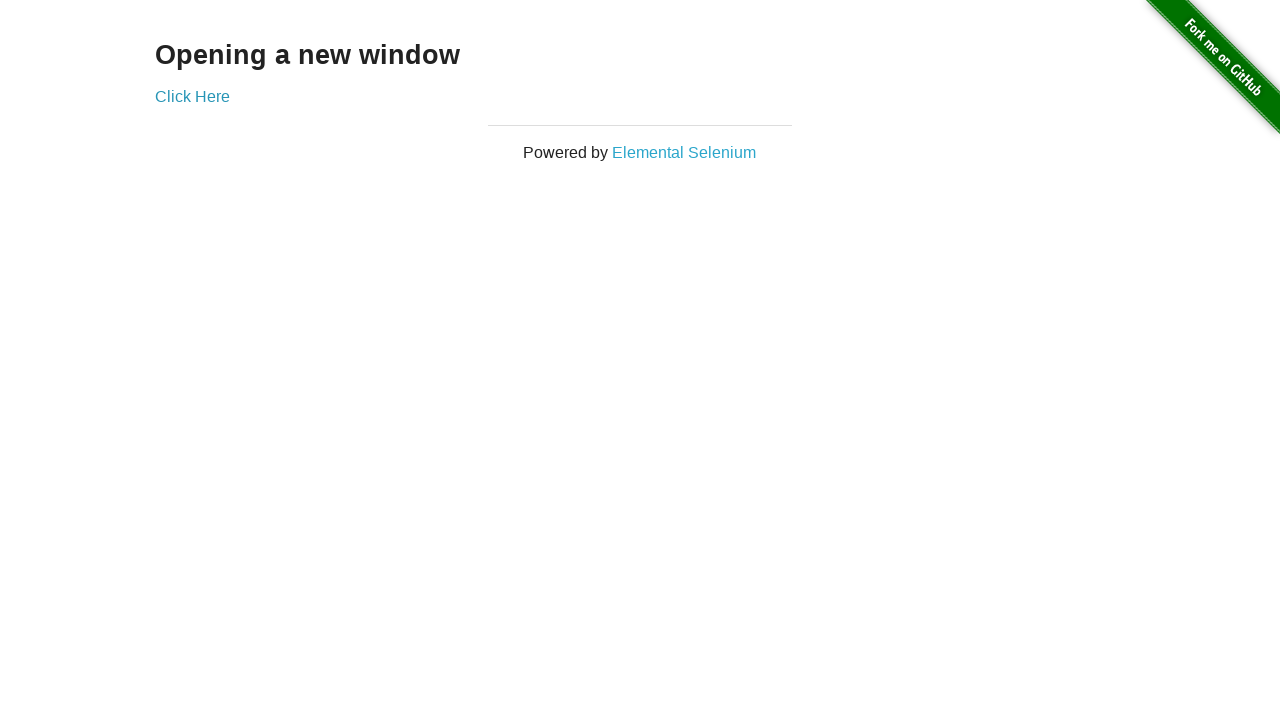

Retrieved all page handles after window opened
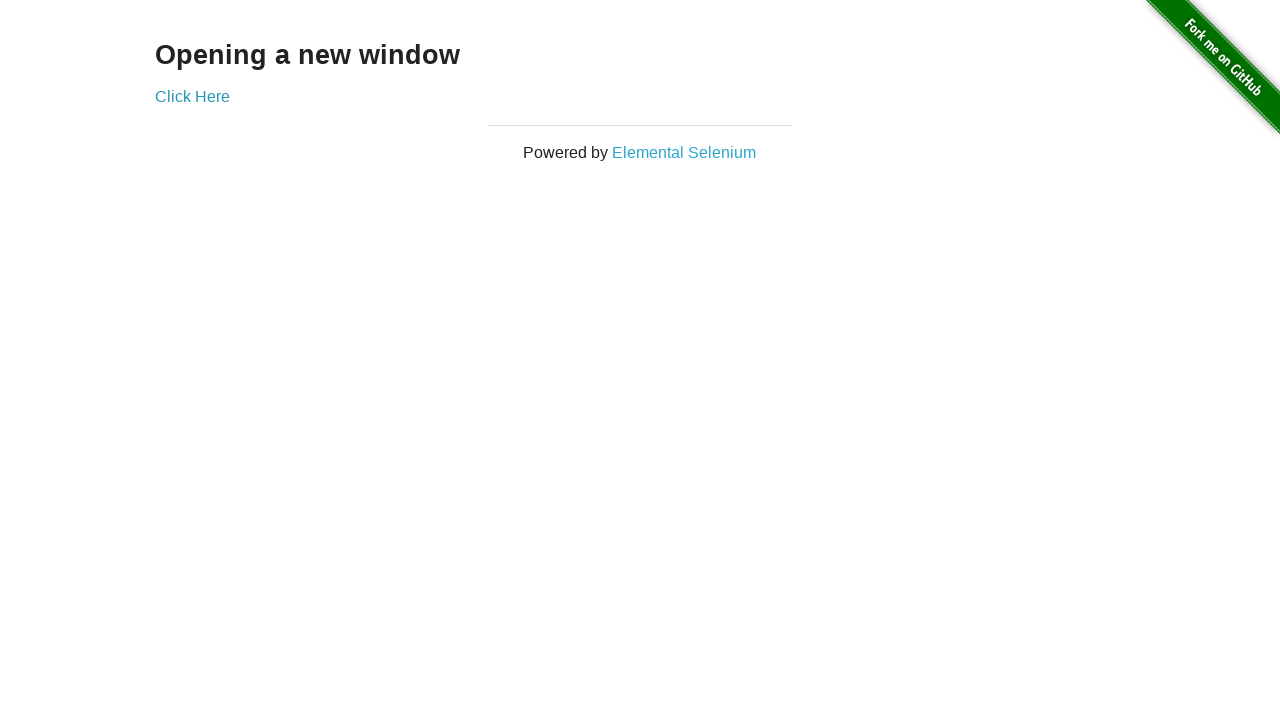

Identified new window by comparing page handle sets
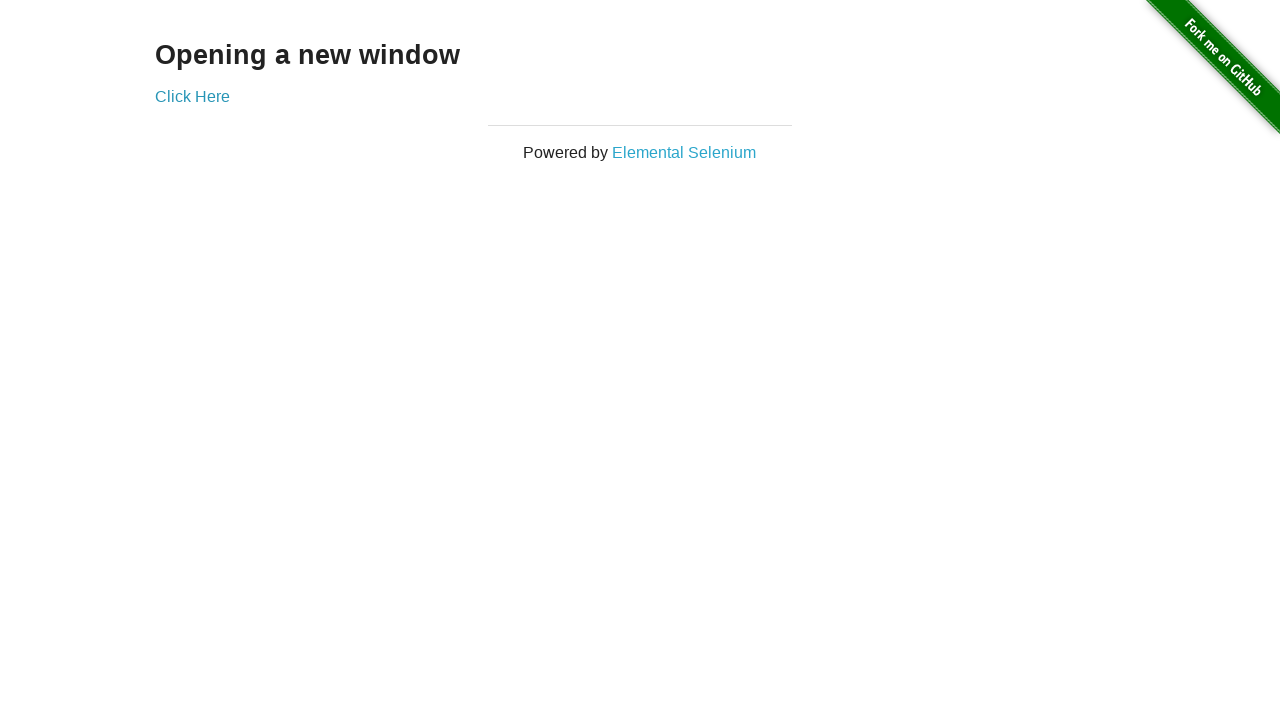

Switched to original window
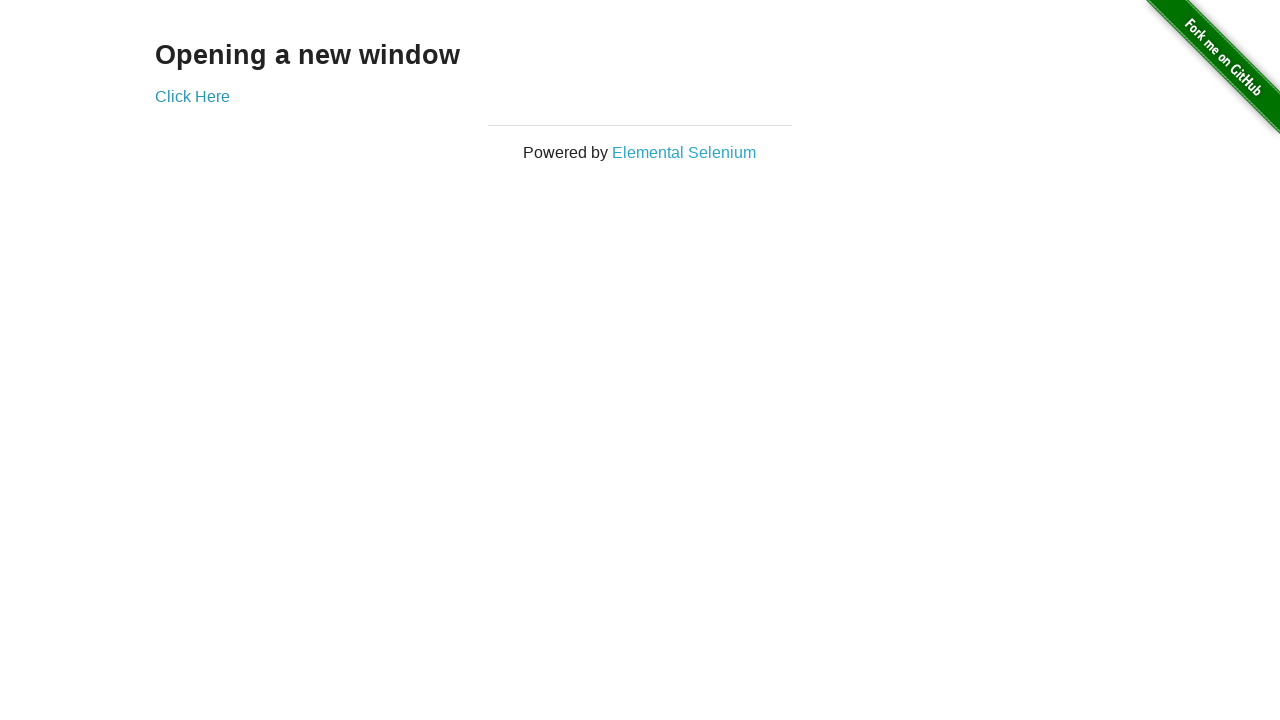

Verified original window title is not 'New Window'
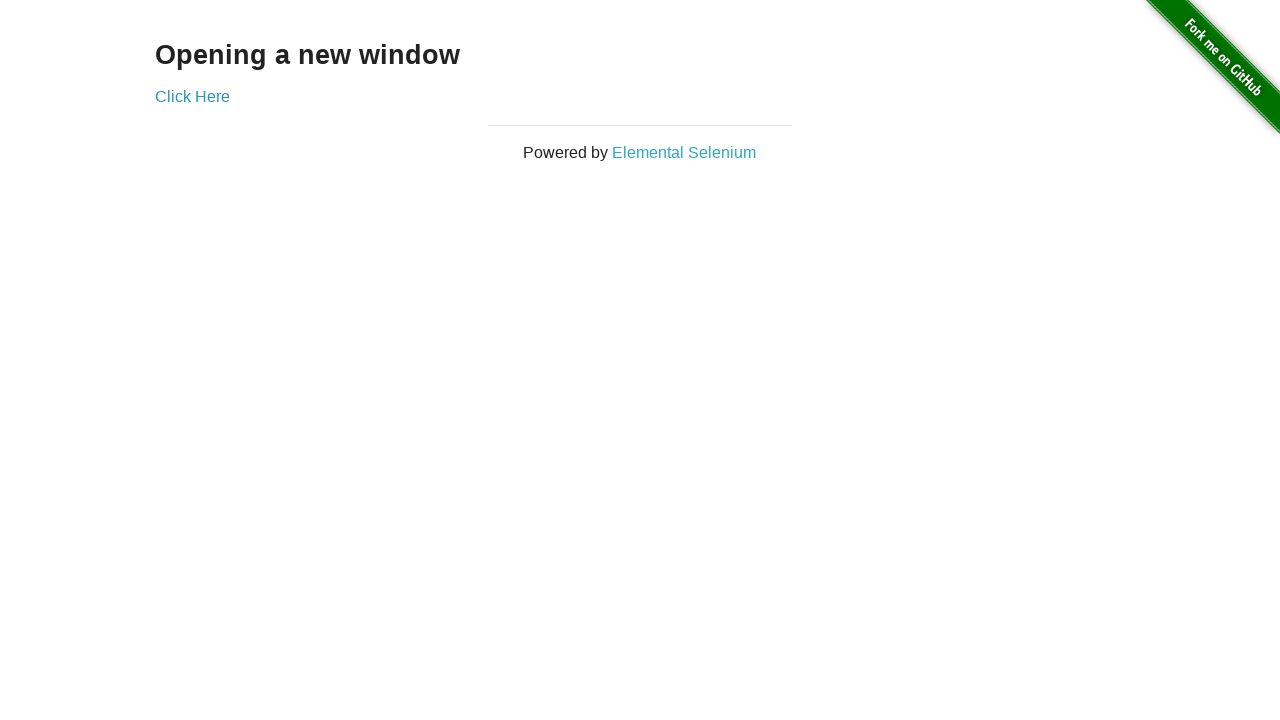

Switched to new window
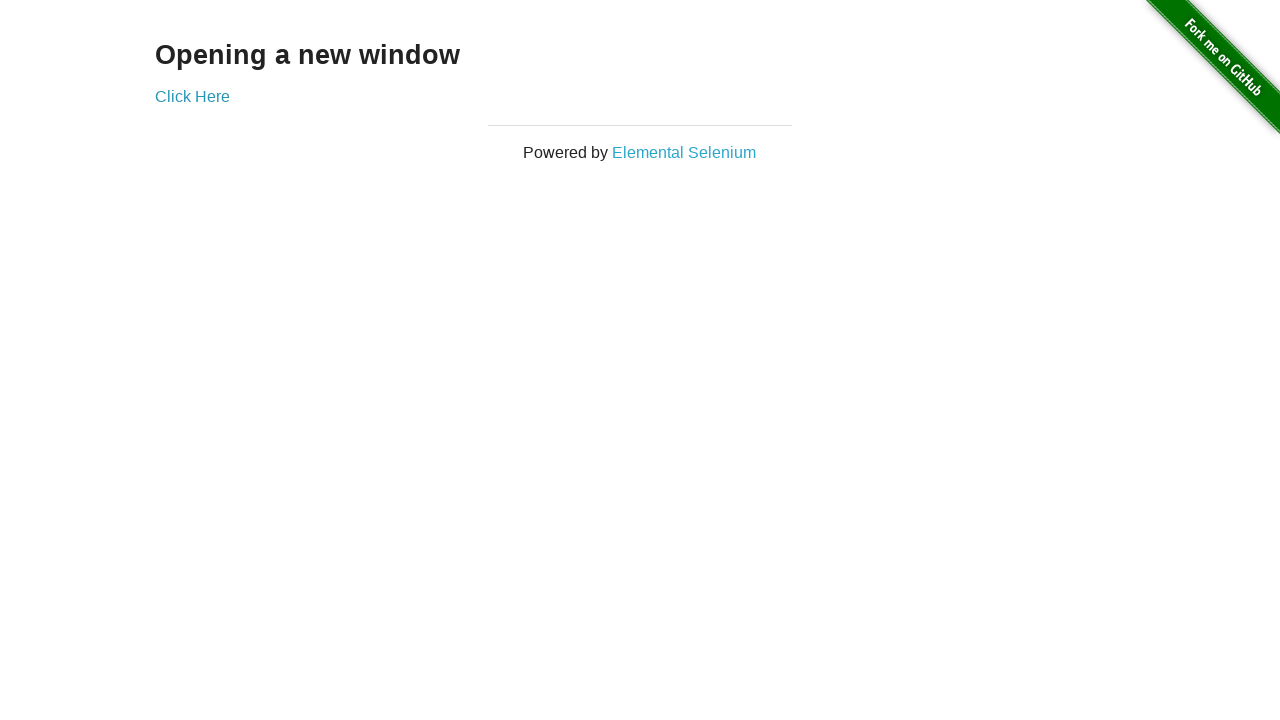

Waited for new window to load
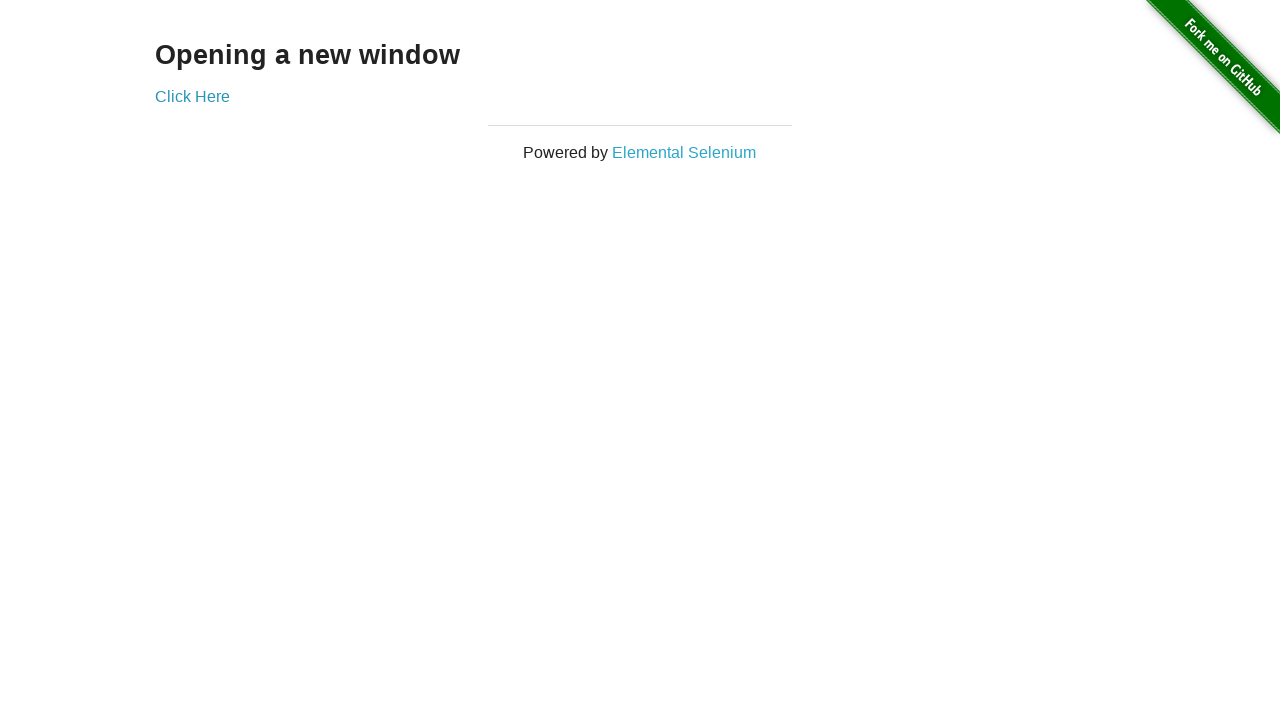

Verified new window title is 'New Window'
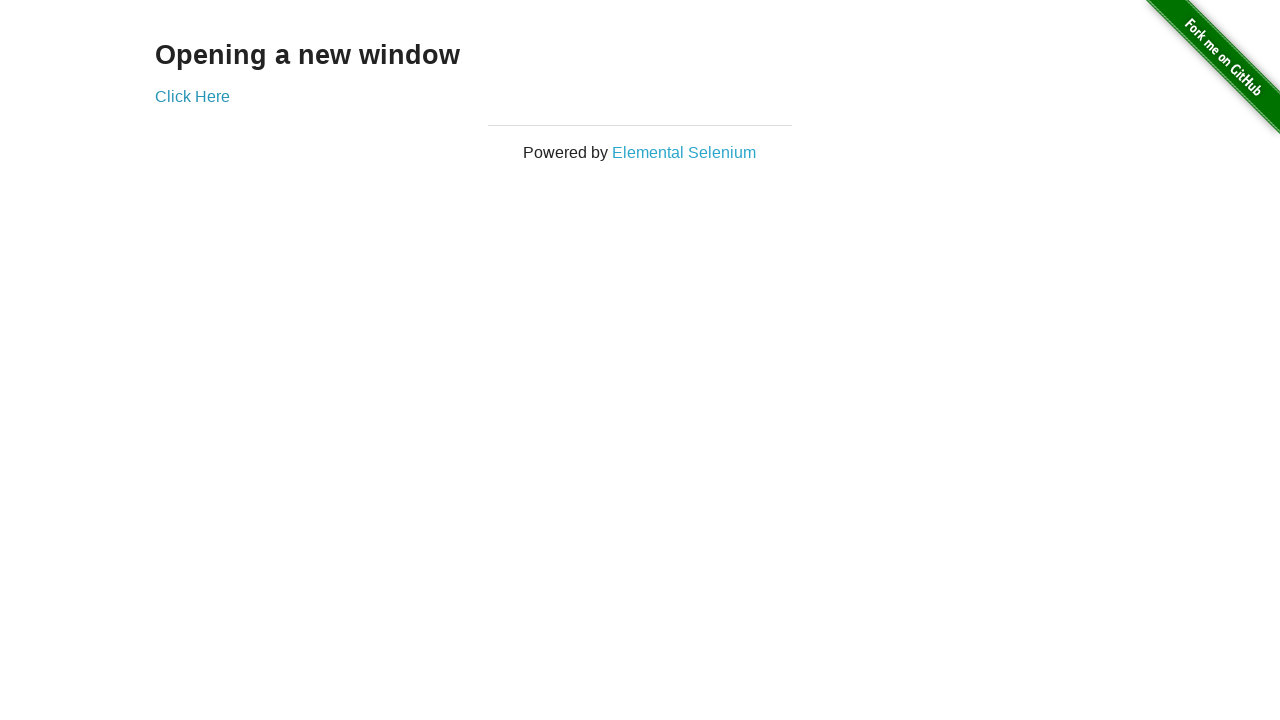

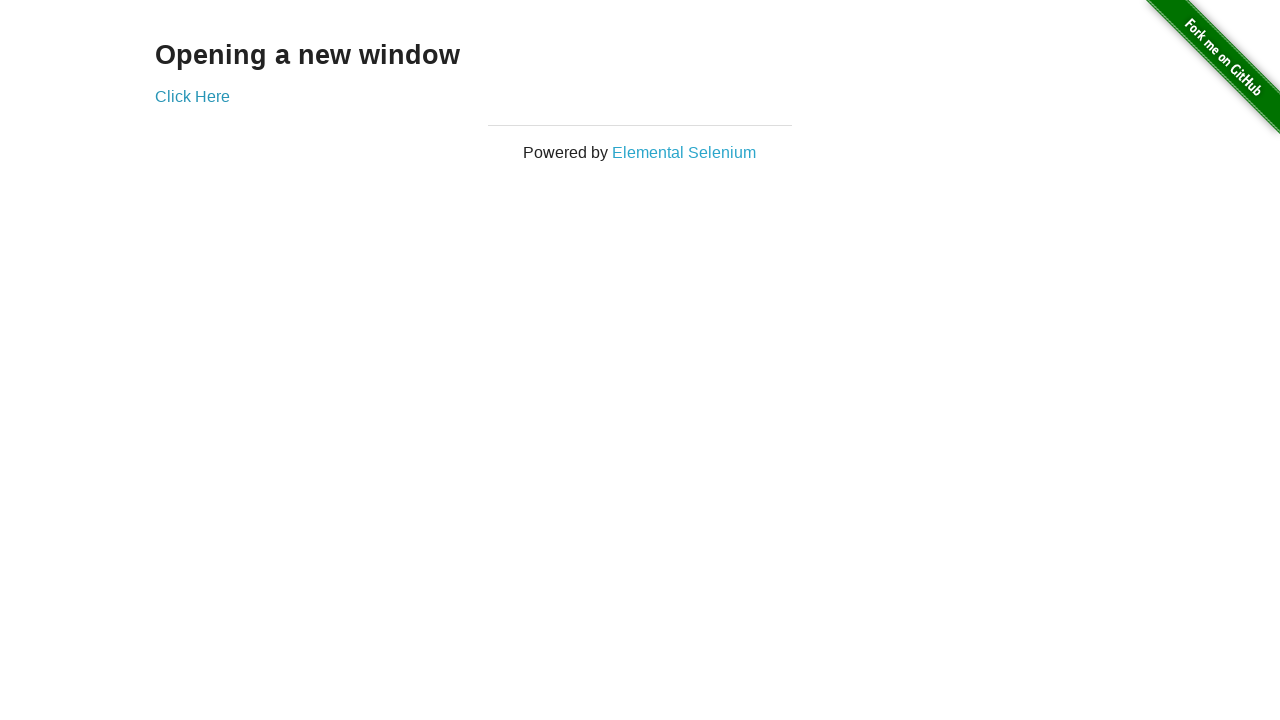